Tests e-commerce functionality by searching for products, adding Cashews to cart, and proceeding through checkout flow

Starting URL: https://rahulshettyacademy.com/seleniumPractise/#/

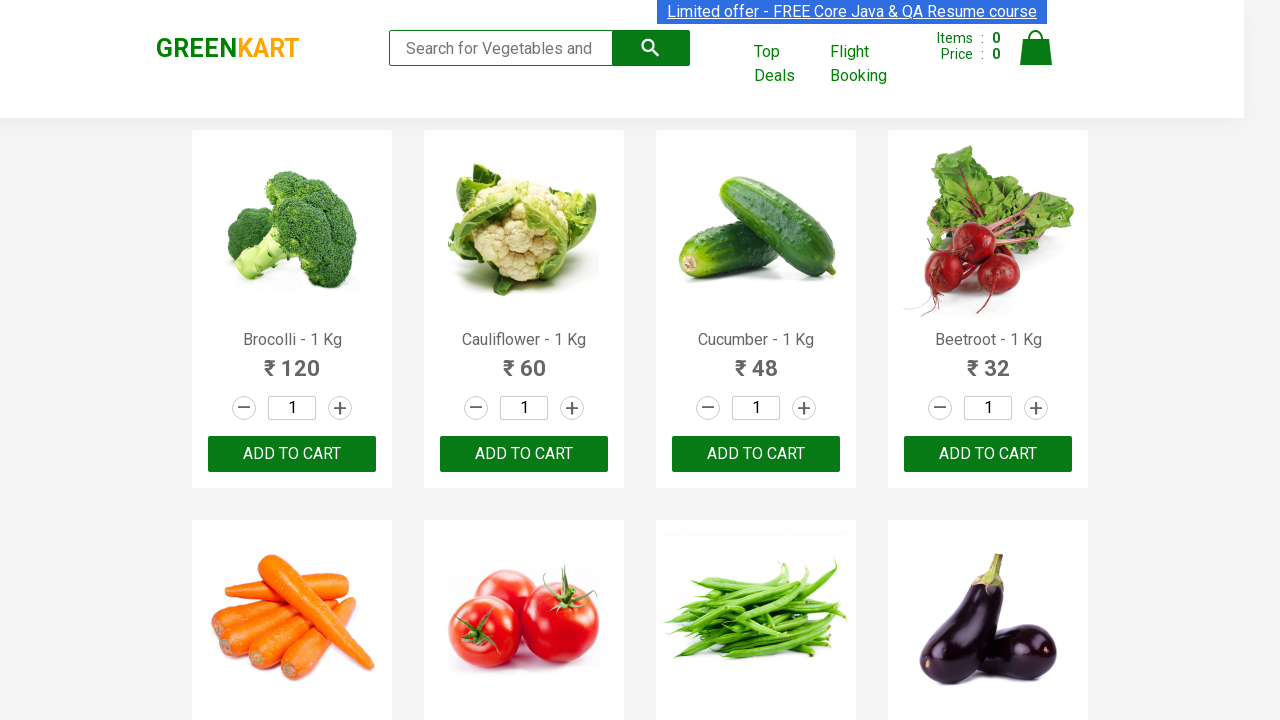

Filled search field with 'ca' to filter products on .search-keyword
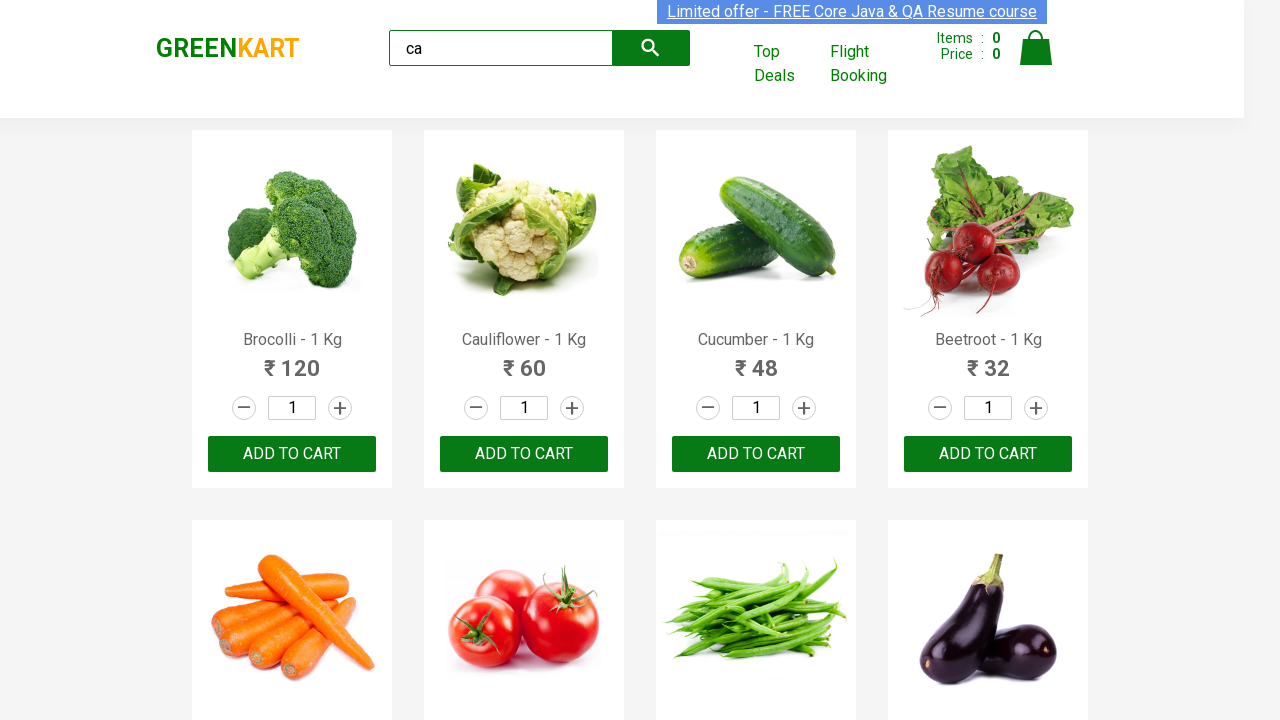

Waited for products to filter
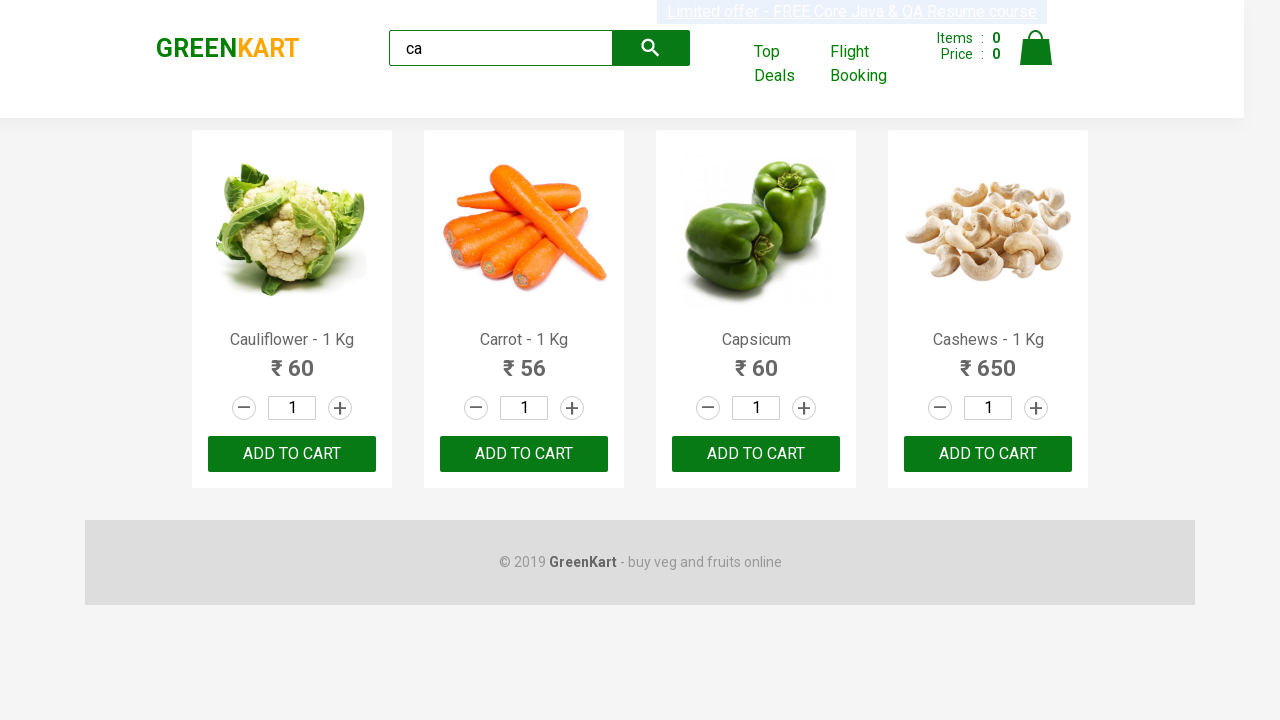

Located all product elements
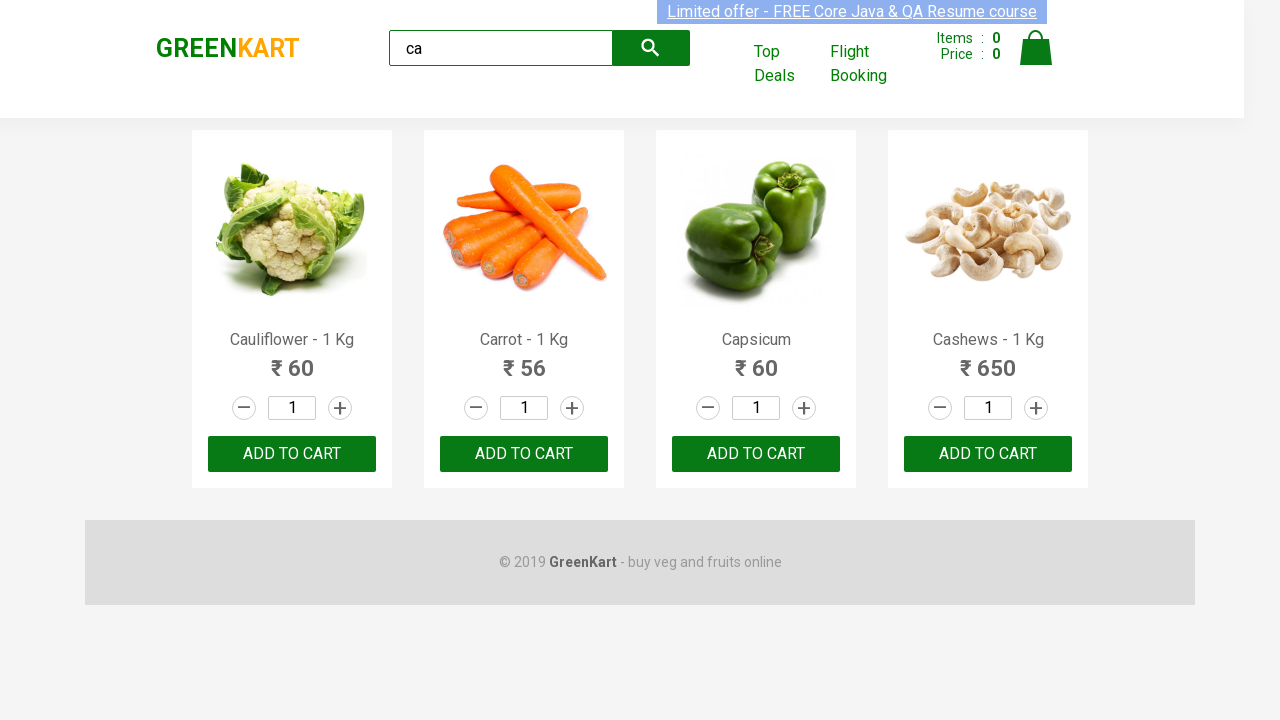

Retrieved product name: Cauliflower - 1 Kg
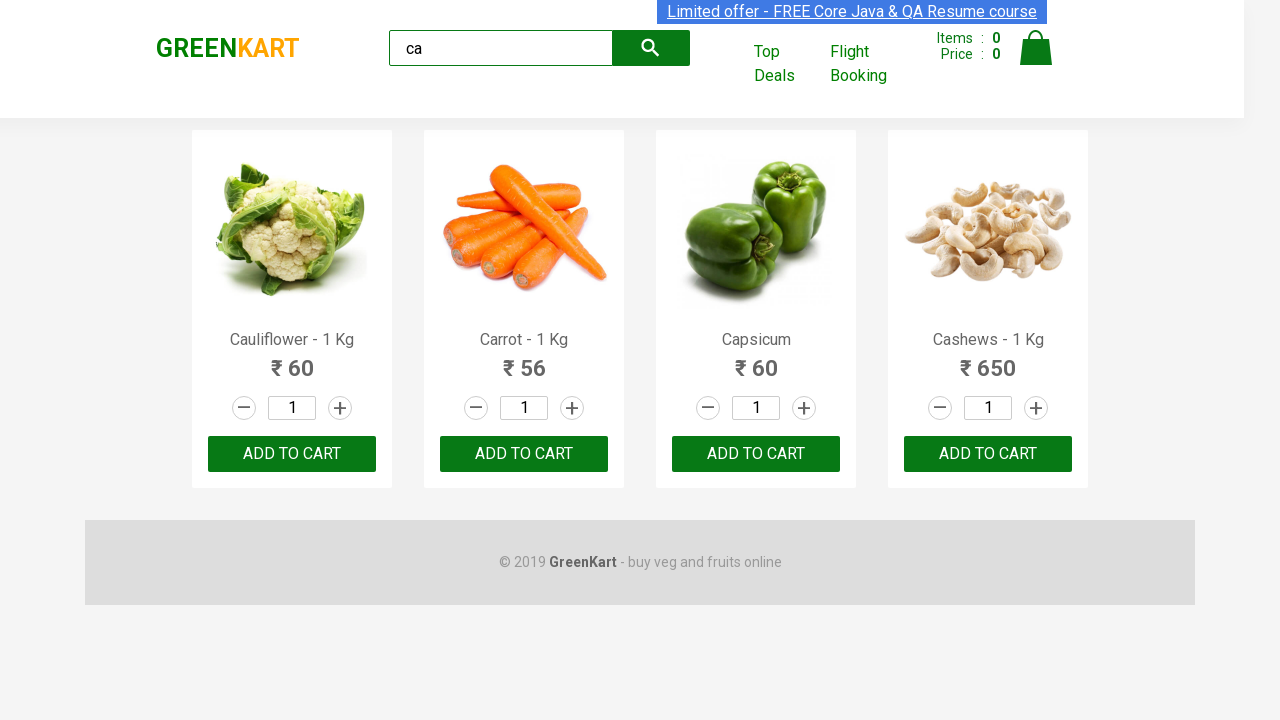

Retrieved product name: Carrot - 1 Kg
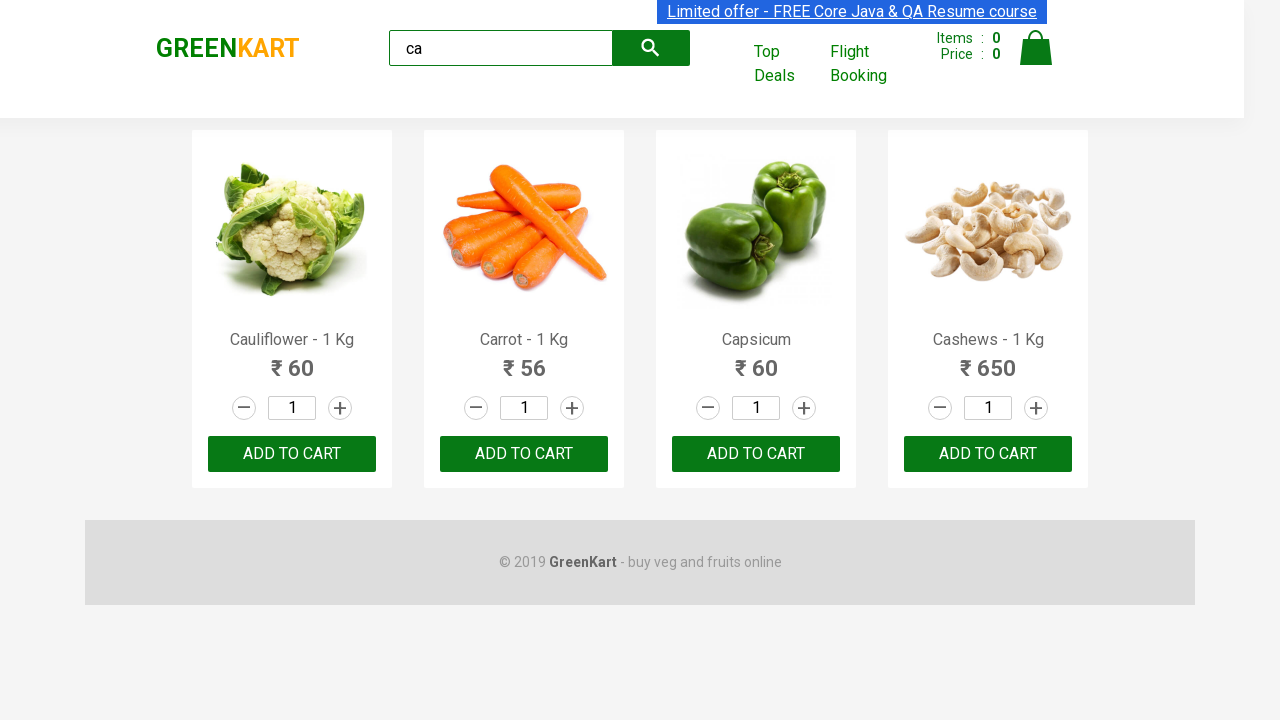

Retrieved product name: Capsicum
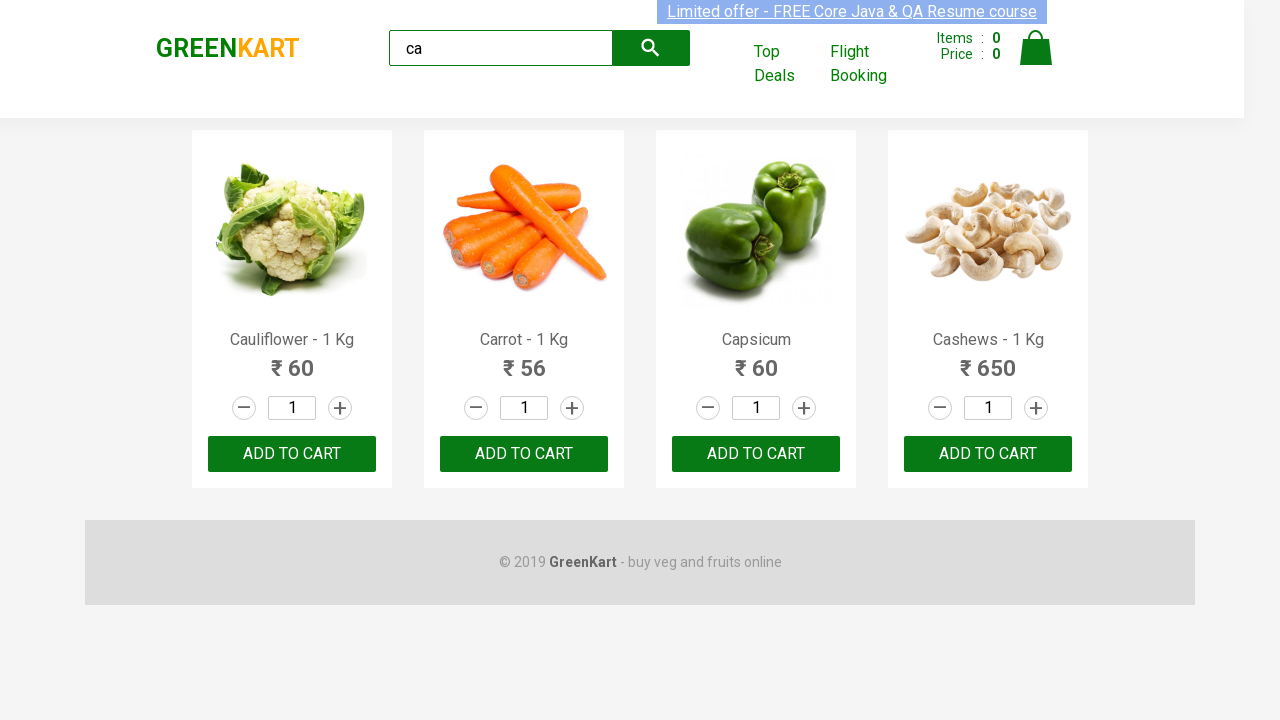

Retrieved product name: Cashews - 1 Kg
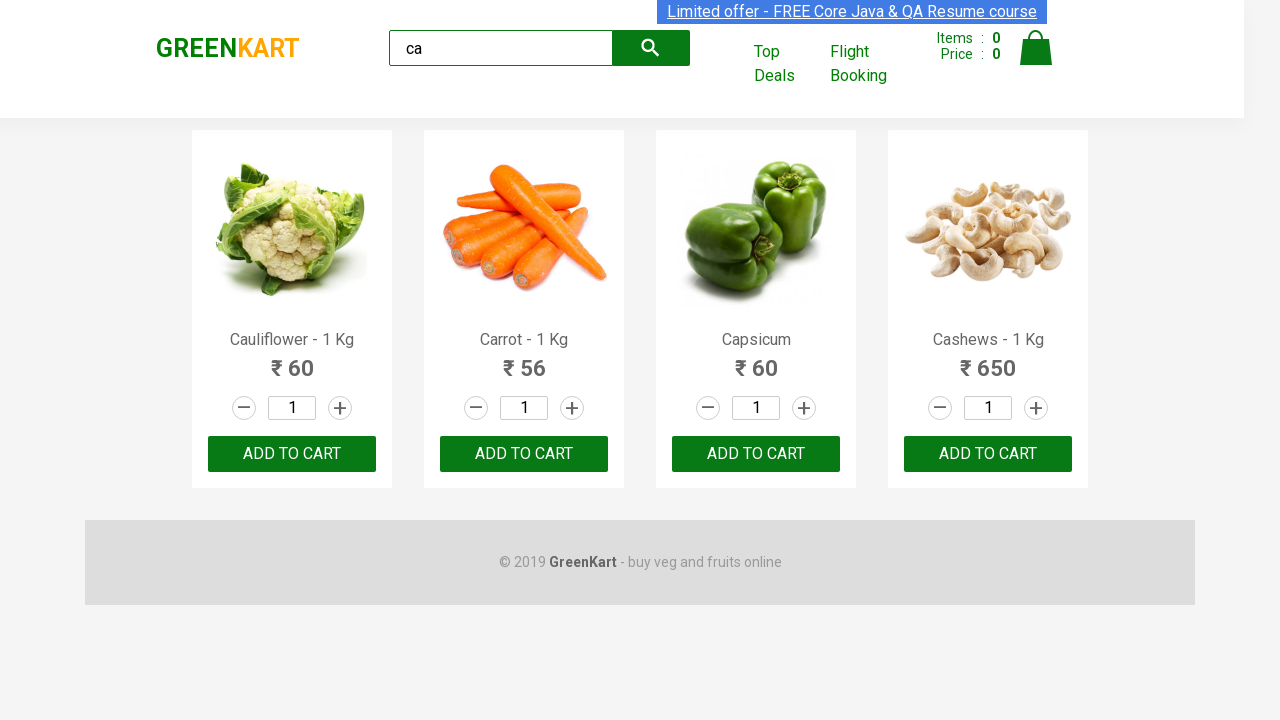

Clicked add to cart button for Cashews product at (988, 454) on .products .product >> nth=3 >> button
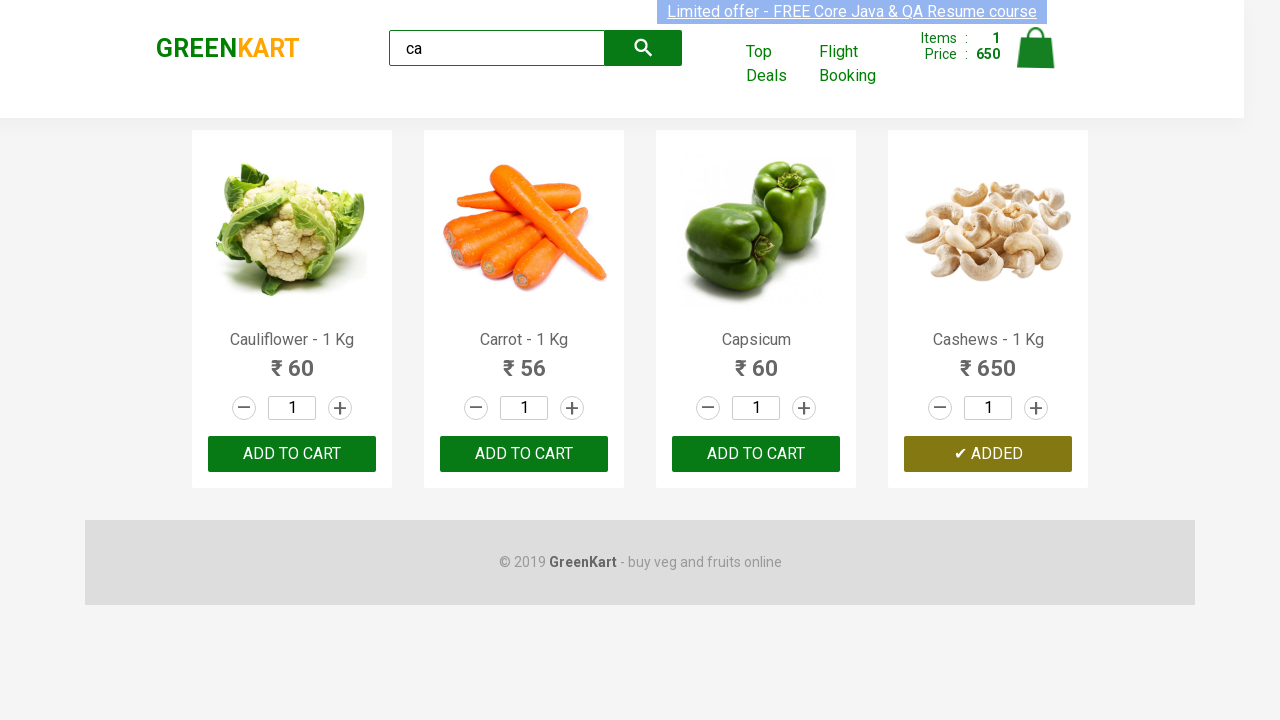

Clicked cart icon to view cart at (1036, 48) on .cart-icon > img
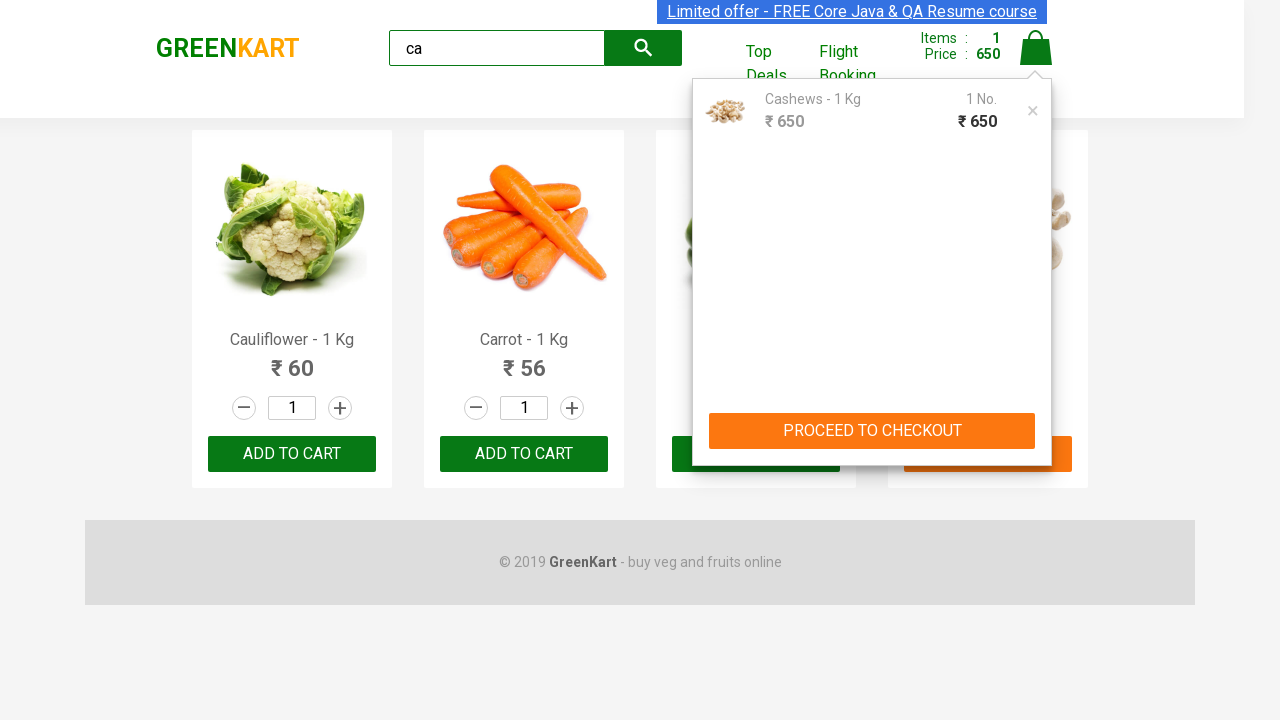

Clicked proceed to checkout button at (872, 431) on internal:text="PROCEED TO CHECKOUT"i
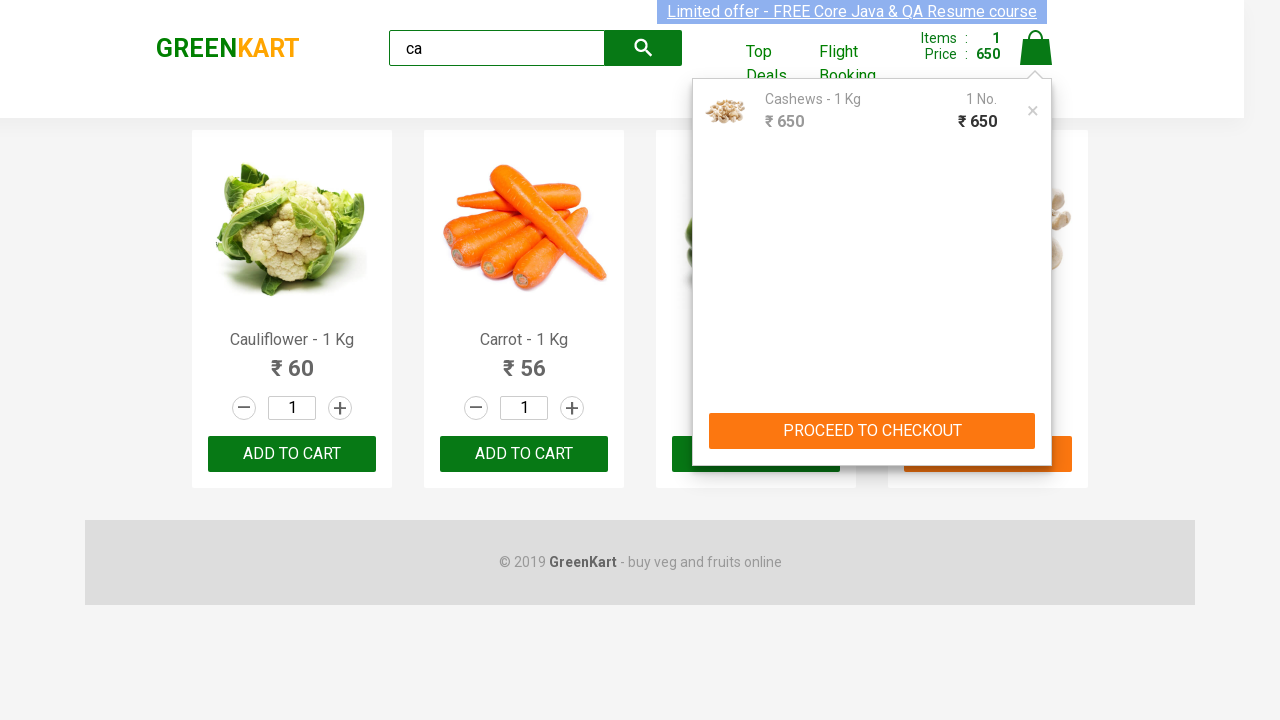

Clicked place order button to complete checkout at (1036, 420) on internal:text="Place Order"i
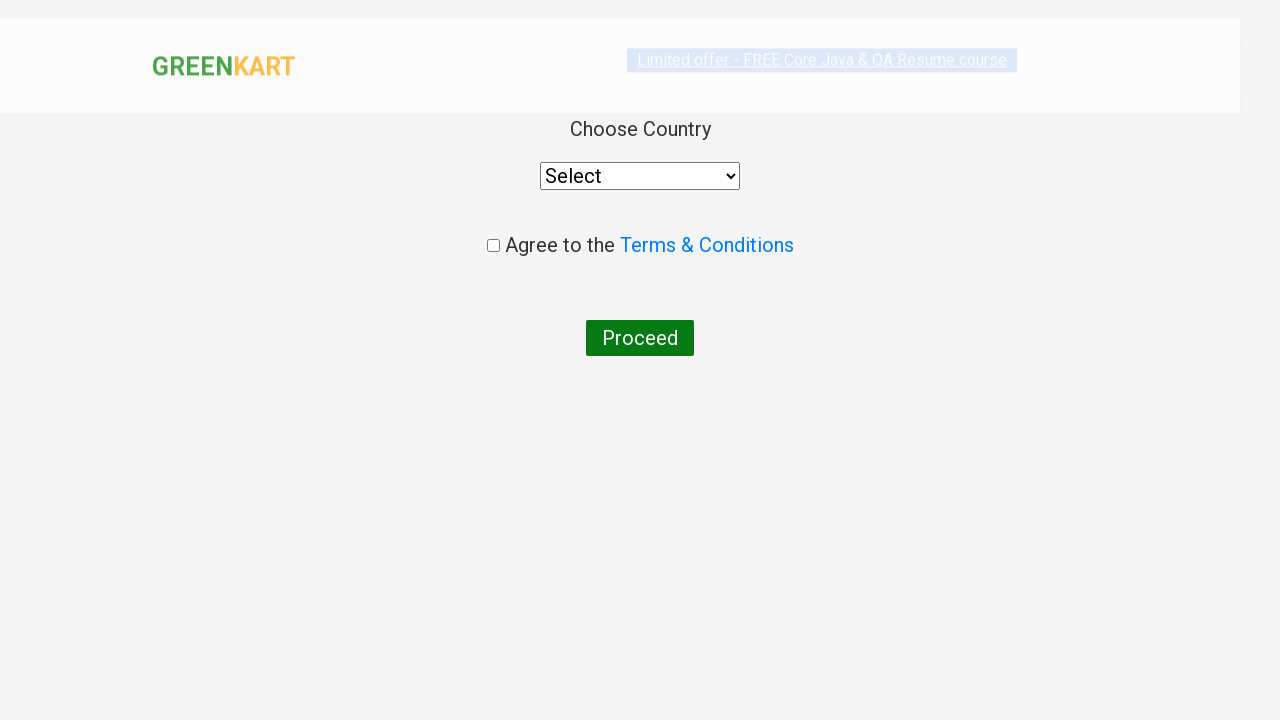

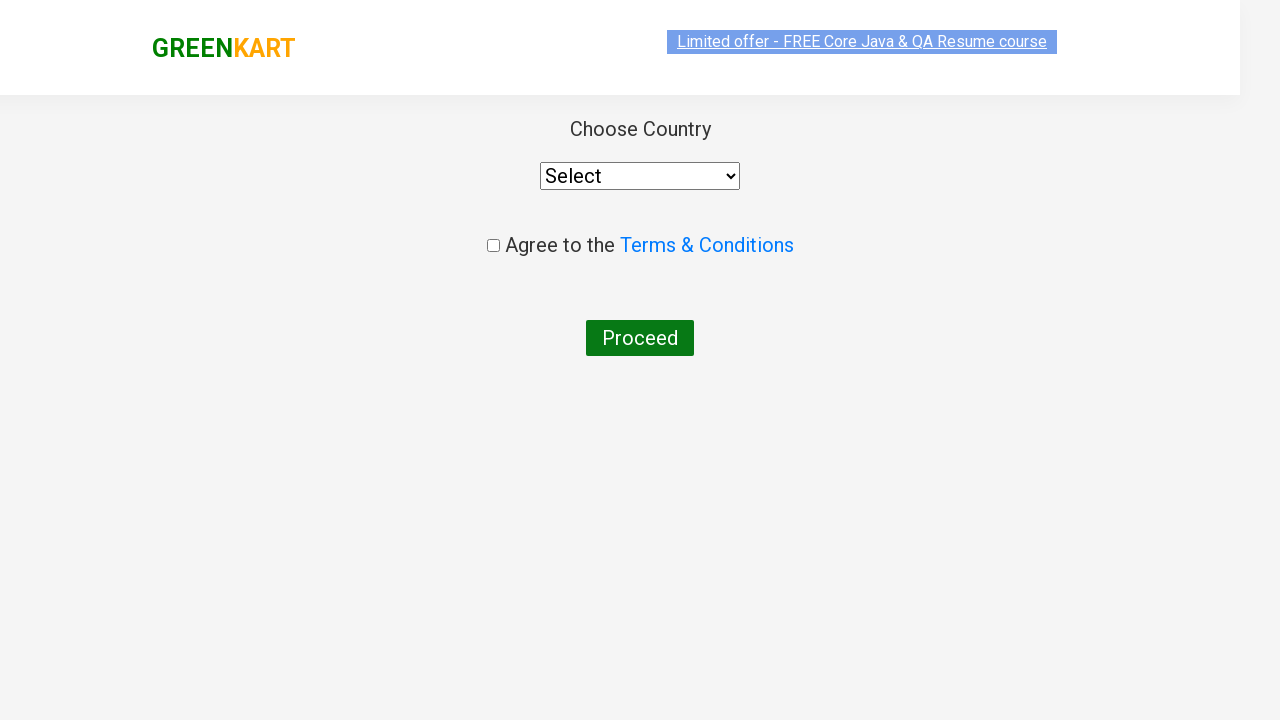